Navigates to Rahul Shetty Academy's automation practice page and verifies the page loads successfully

Starting URL: https://rahulshettyacademy.com/AutomationPractice/

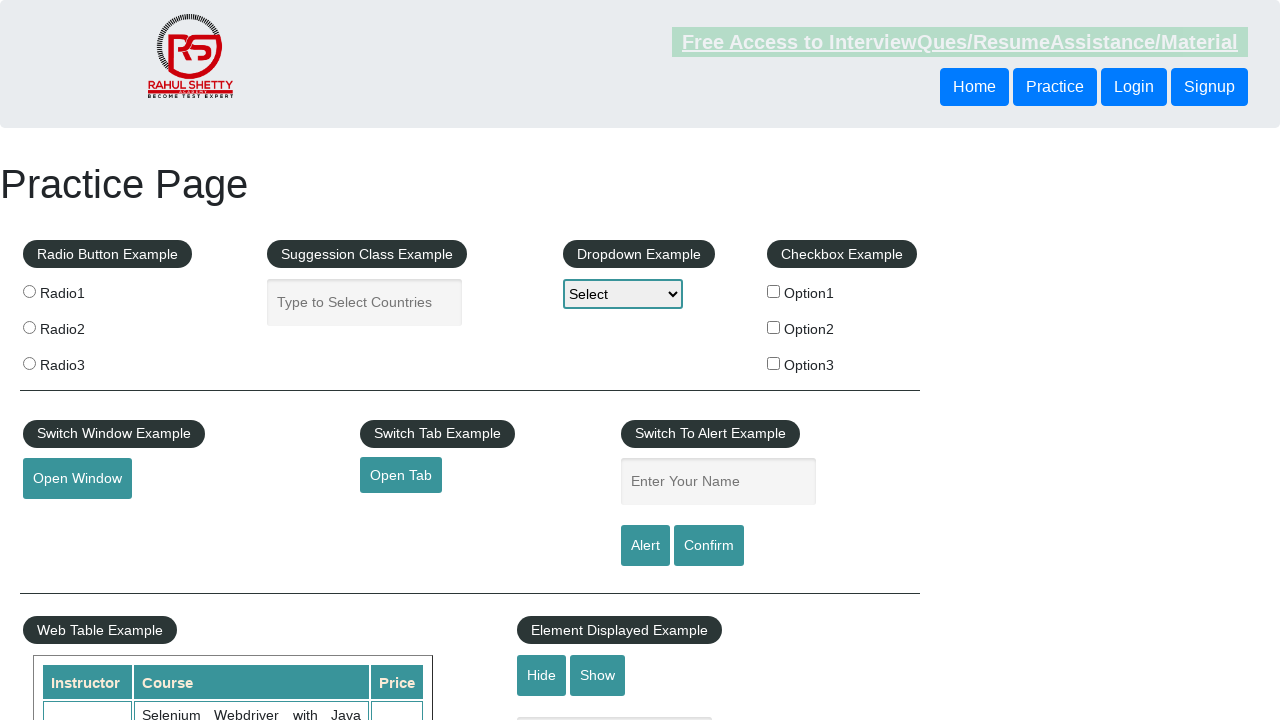

Waited for page to reach networkidle state
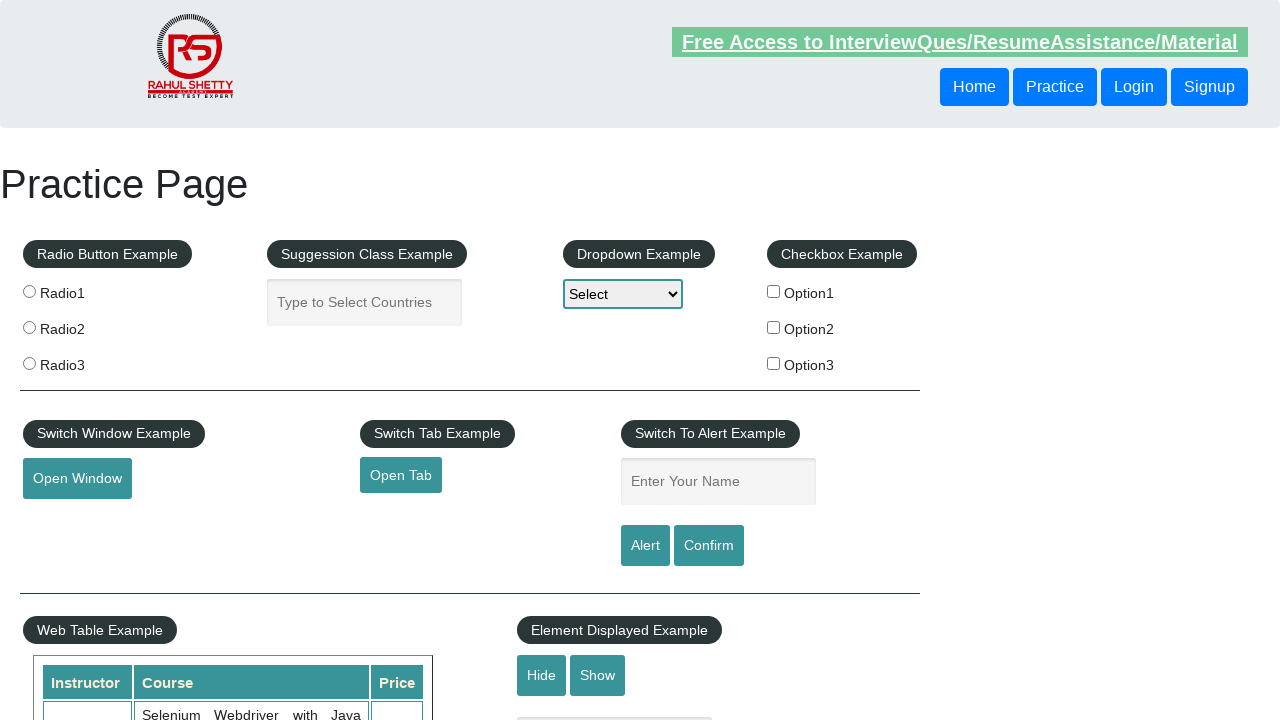

Retrieved page title: Practice Page
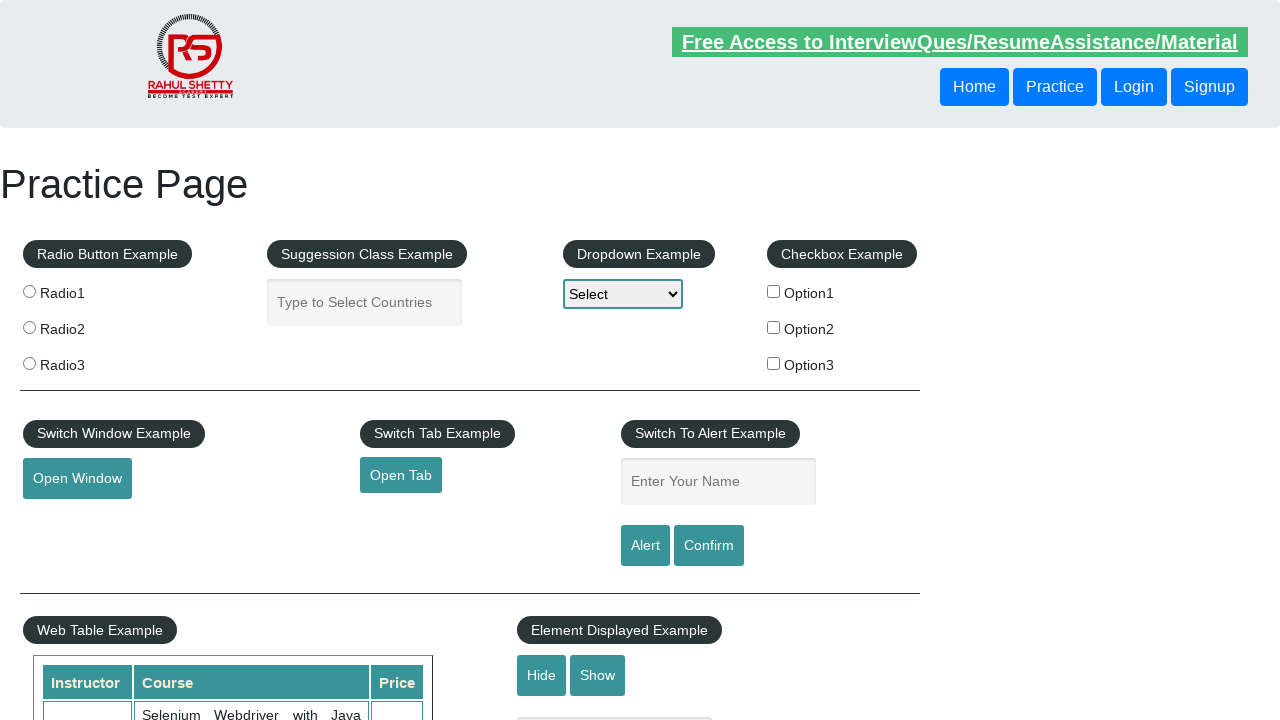

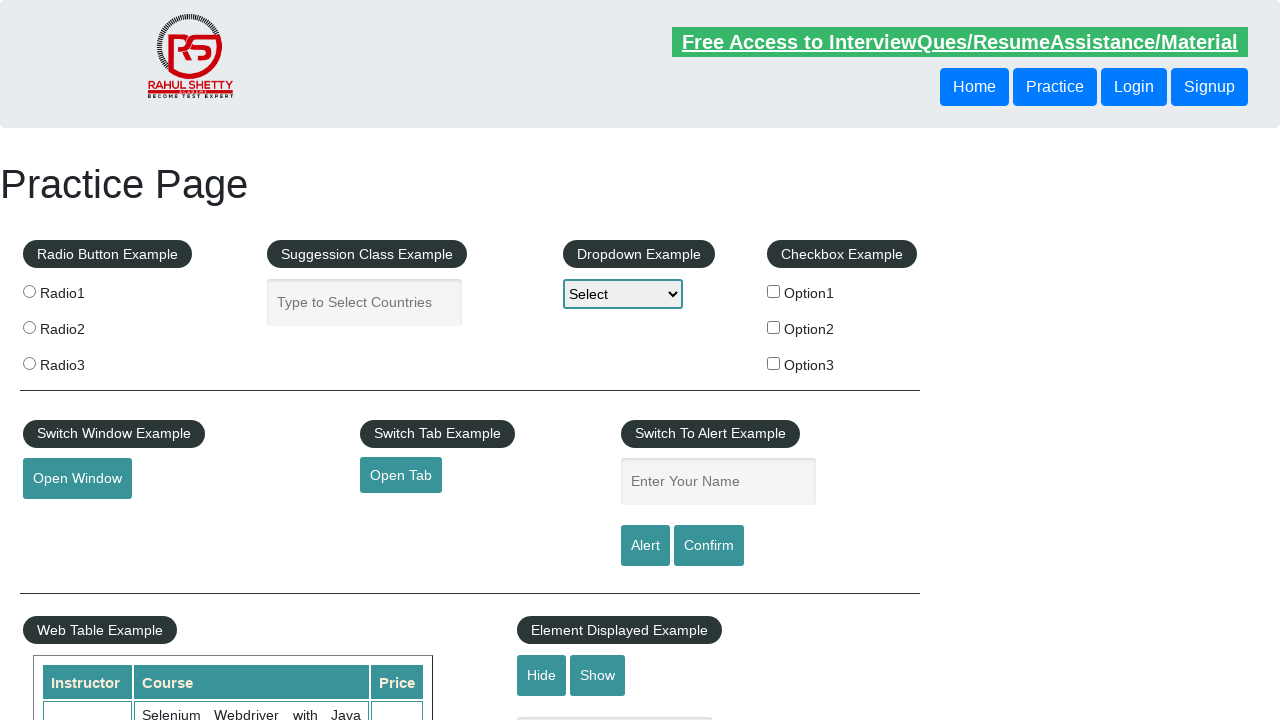